Tests user registration functionality by navigating to the register page, filling in username and email fields, submitting the form, and verifying the user appears in the table

Starting URL: https://material.playwrightvn.com/

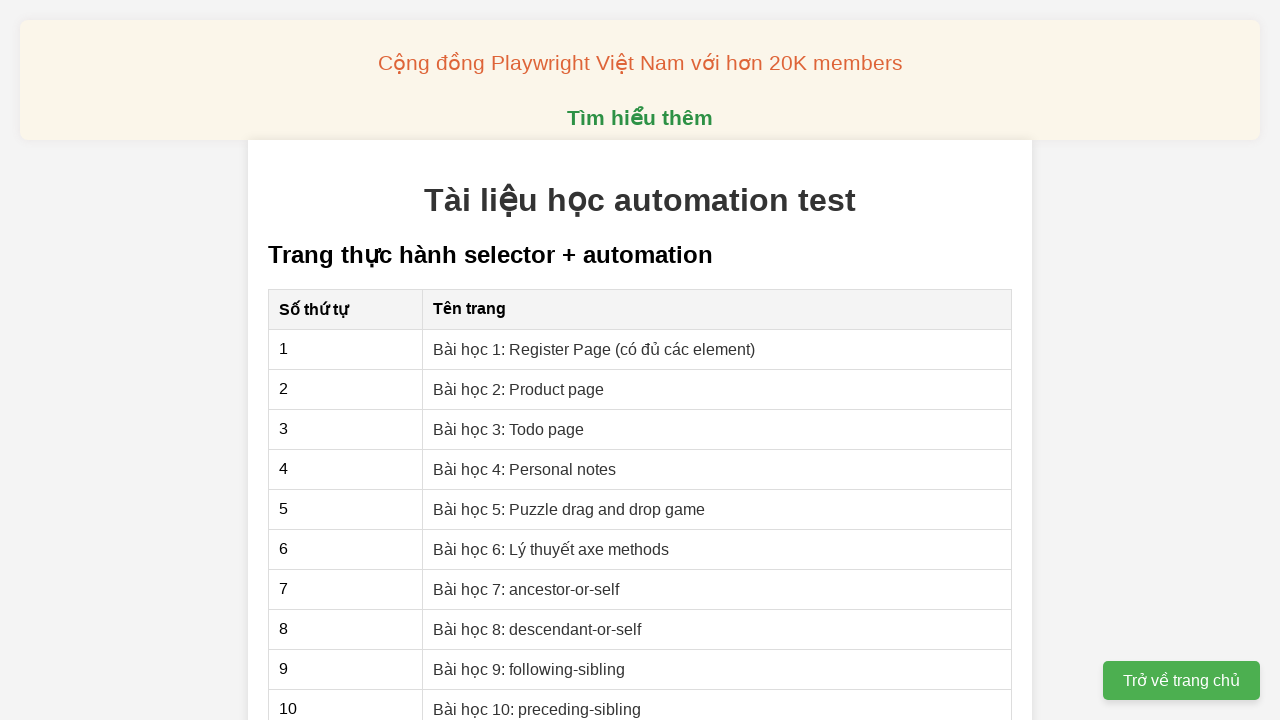

Clicked on Register Page link at (594, 349) on internal:role=link[name="Register Page (có đủ các element"i]
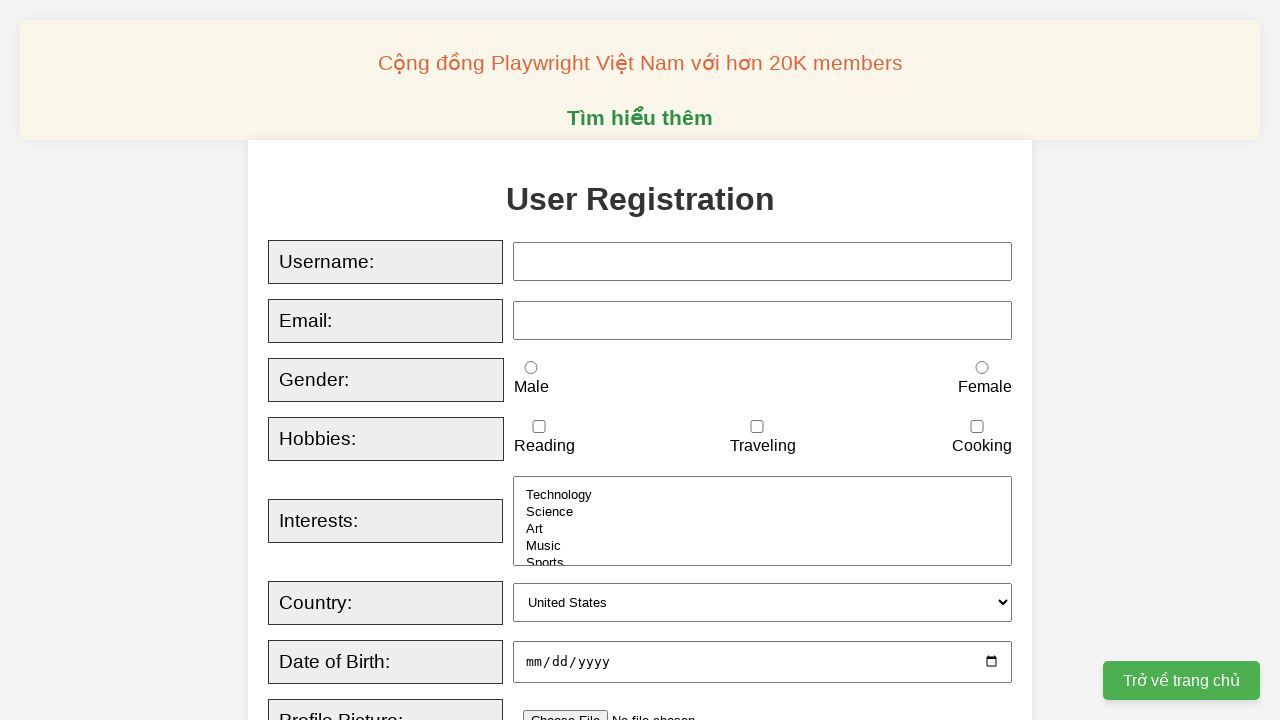

Filled username field with 'depTryCoGiSai' on internal:role=textbox[name="username"i]
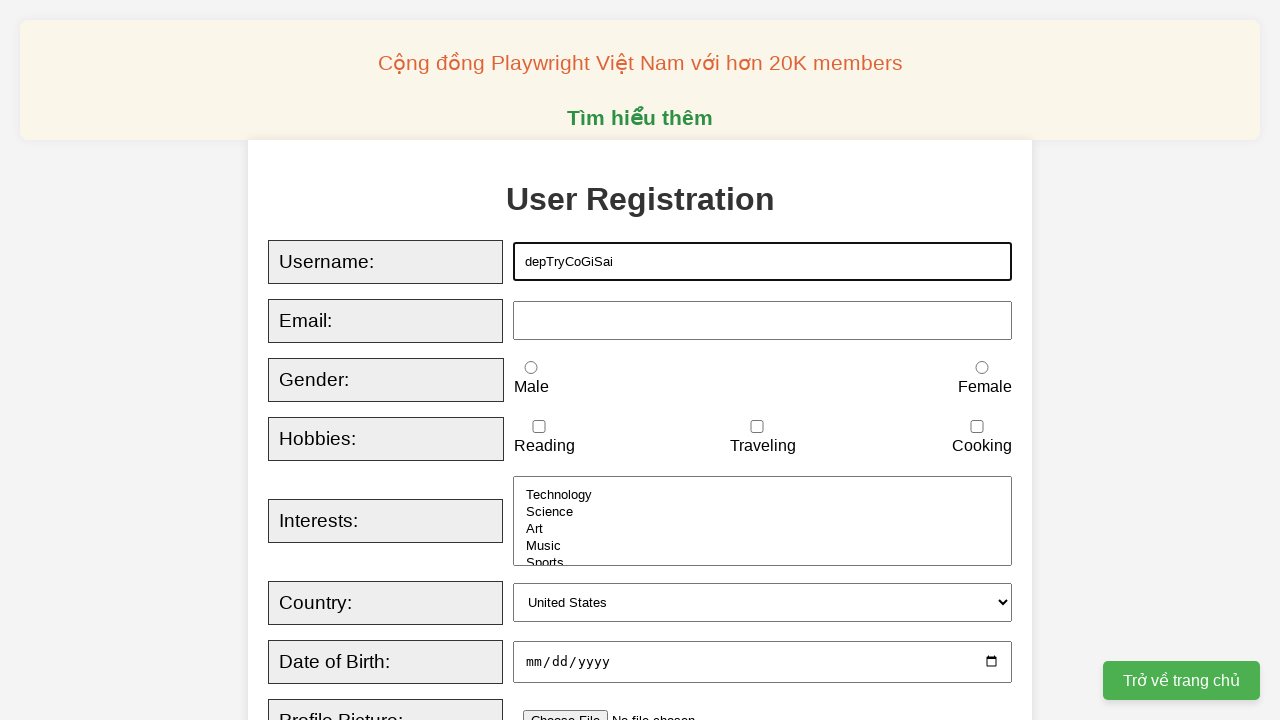

Filled email field with 'depTryKhongCoSai@gmail.com' on xpath=//input[@id='email']
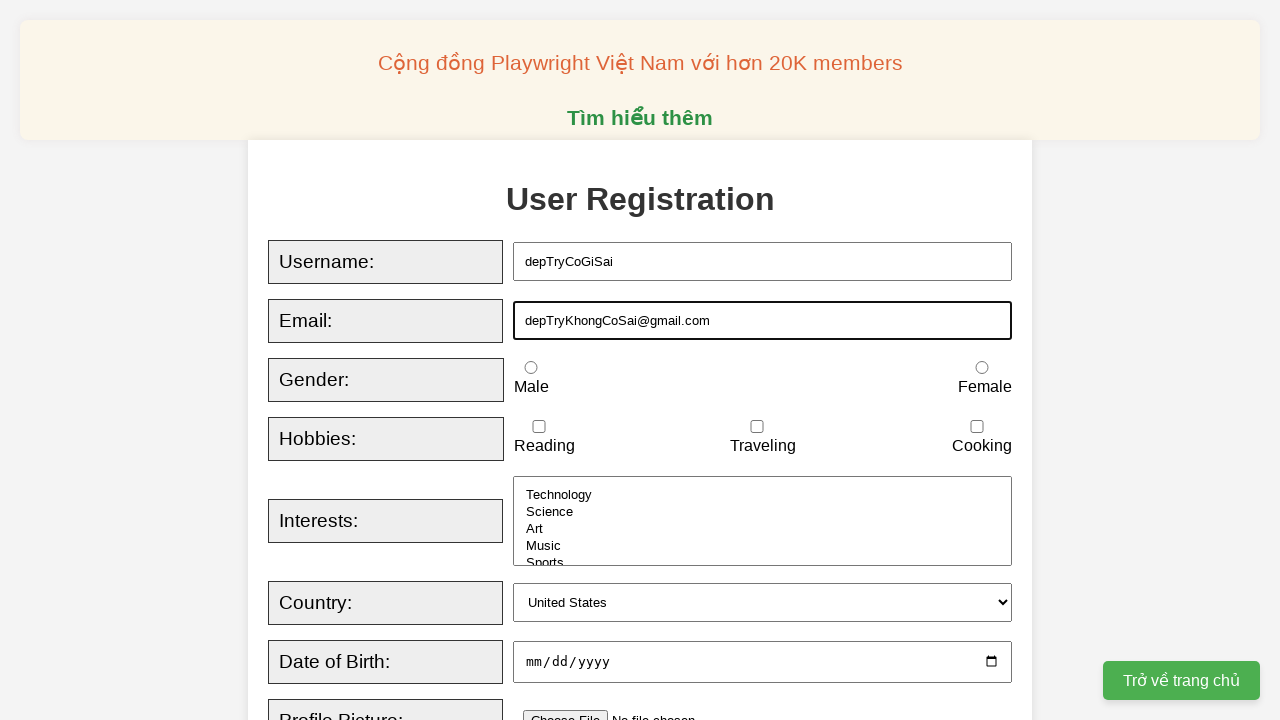

Clicked Register button to submit form at (528, 360) on internal:role=button[name="Register"i]
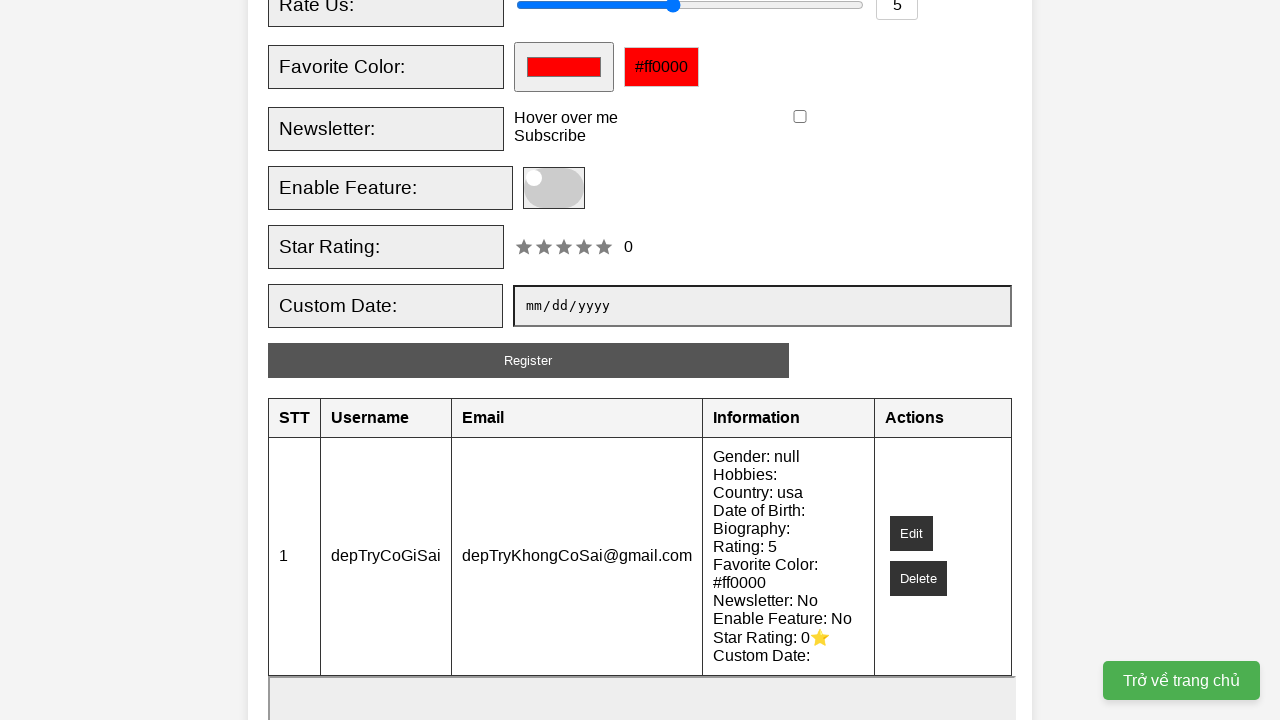

Verified user appears in registration table
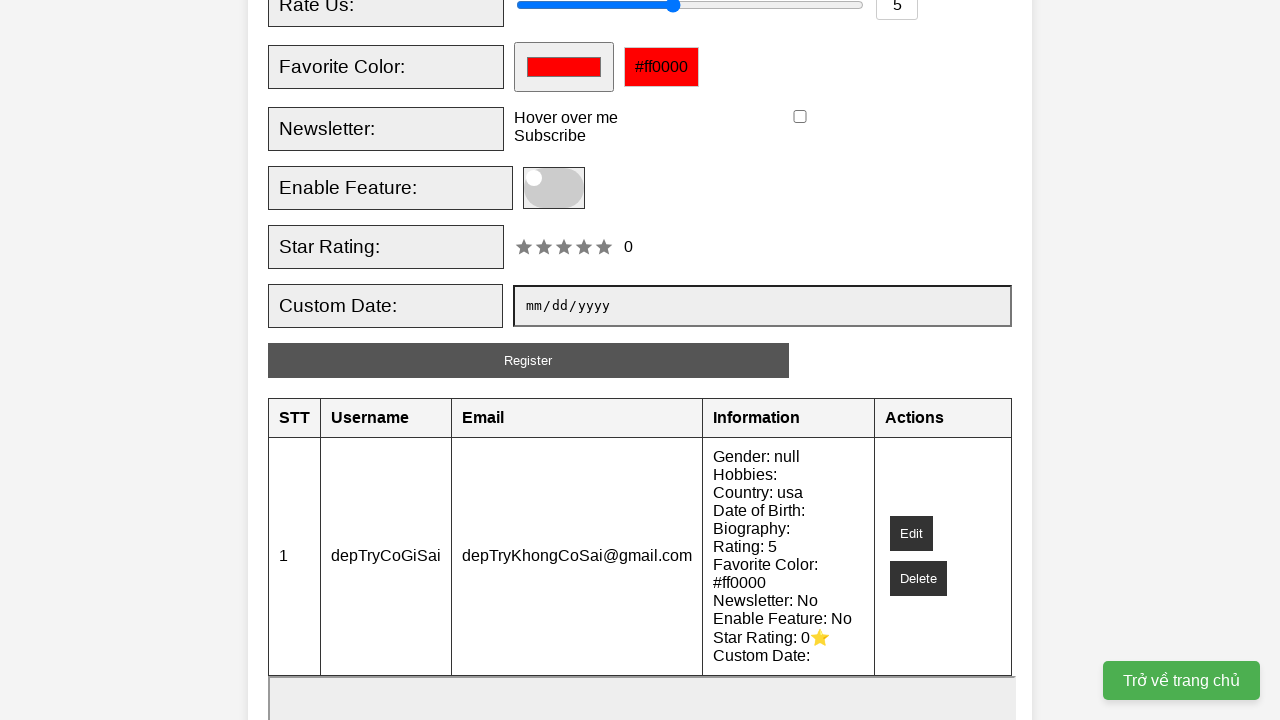

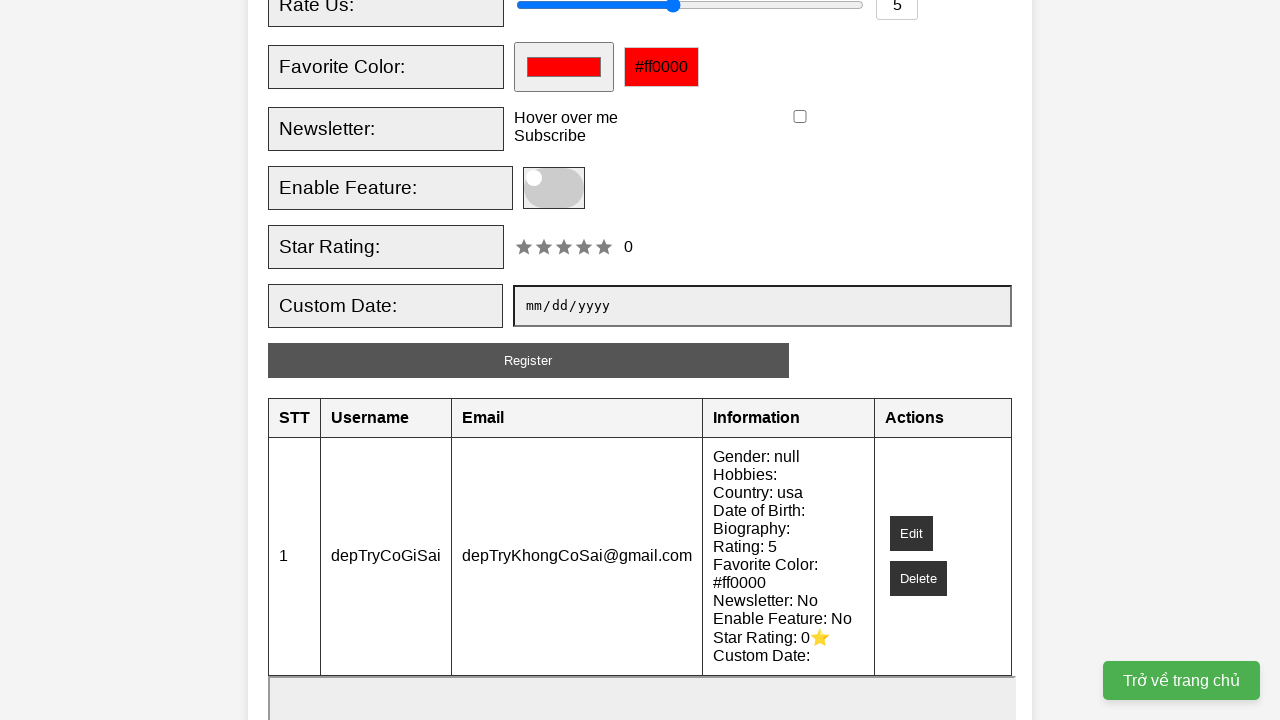